Tests various alert popup interactions including simple alerts, confirmation dialogs, prompt dialogs, and timed alerts on a demo page

Starting URL: https://demoqa.com/alerts

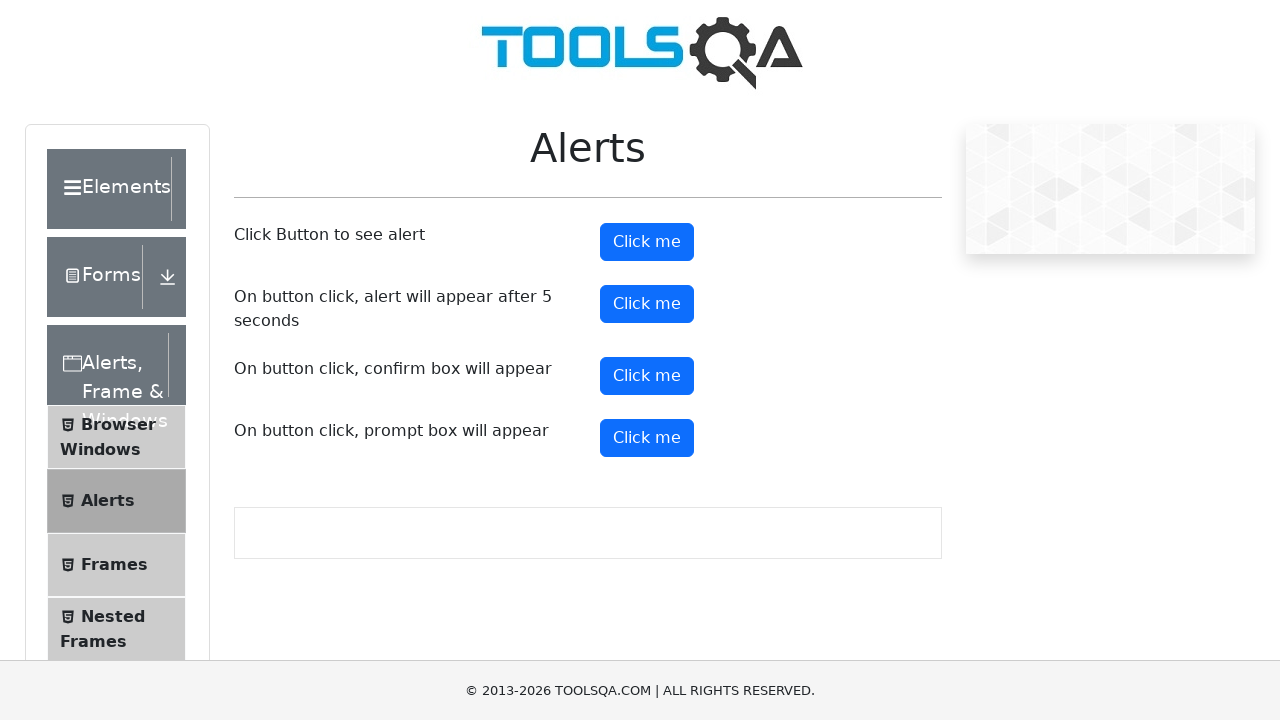

Clicked simple alert button at (647, 242) on button#alertButton
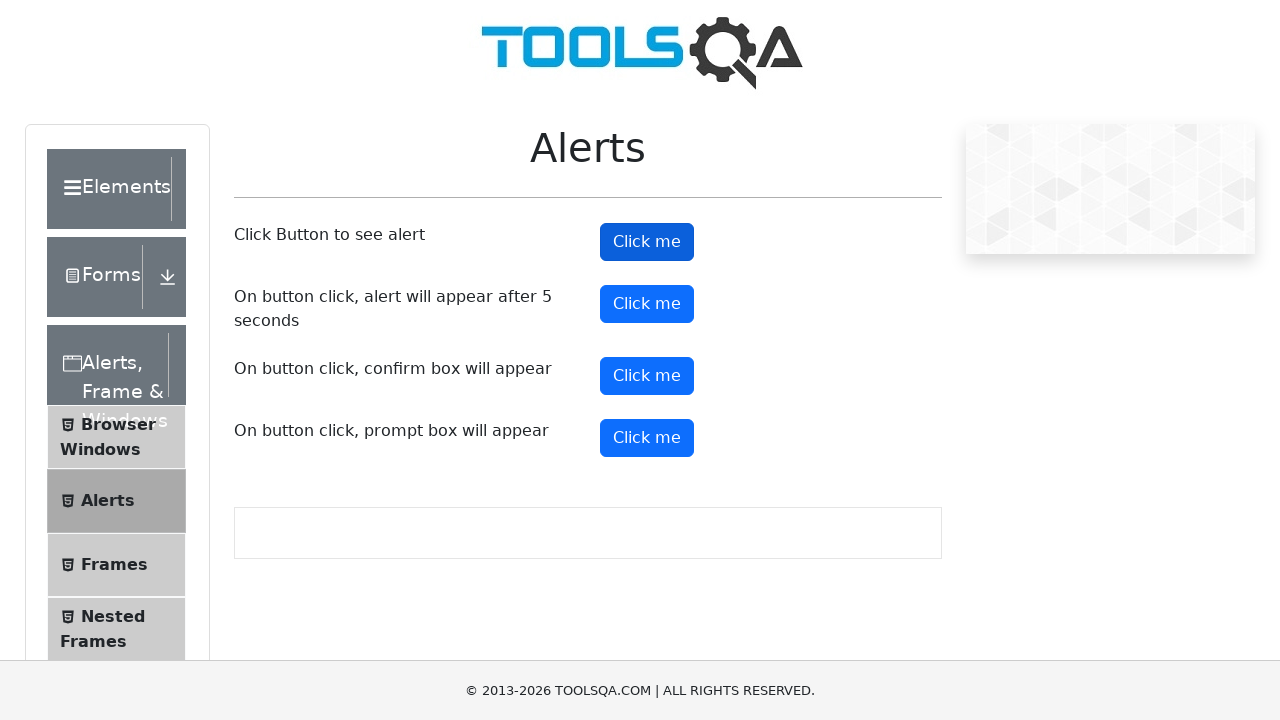

Accepted simple alert dialog
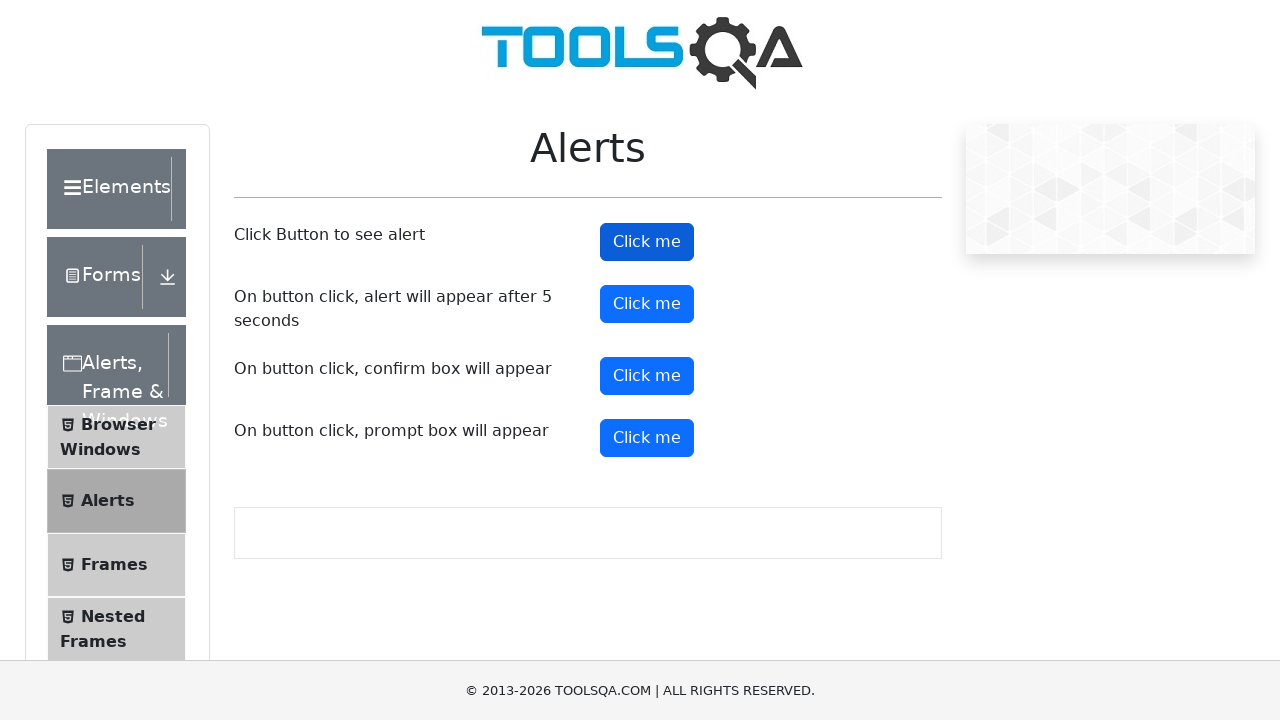

Clicked confirmation button at (647, 376) on button#confirmButton
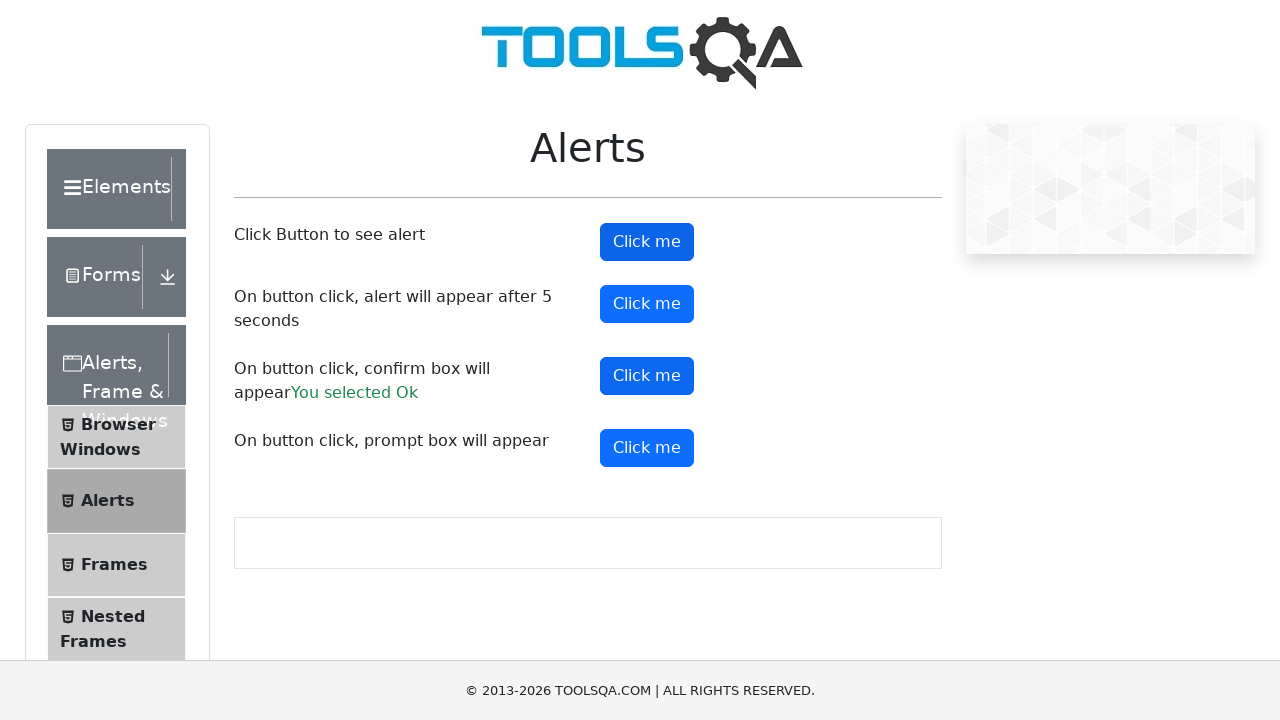

Dismissed confirmation dialog
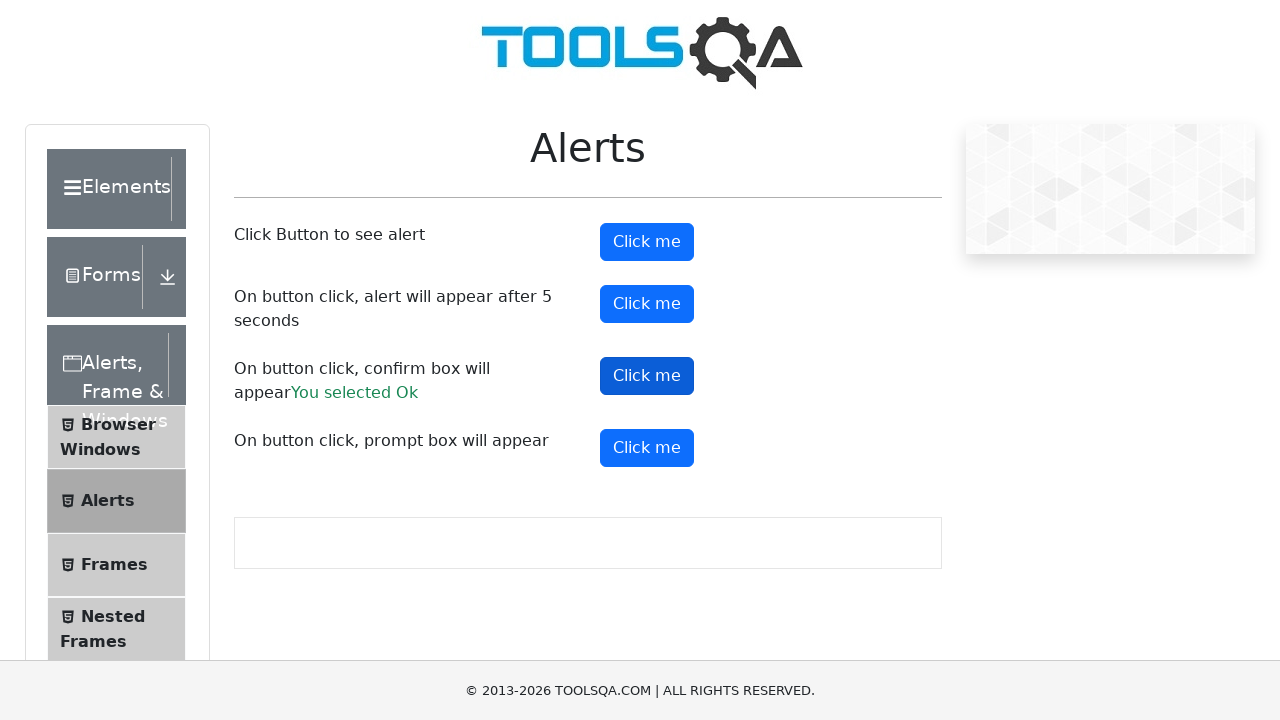

Clicked prompt button at (647, 448) on button#promtButton
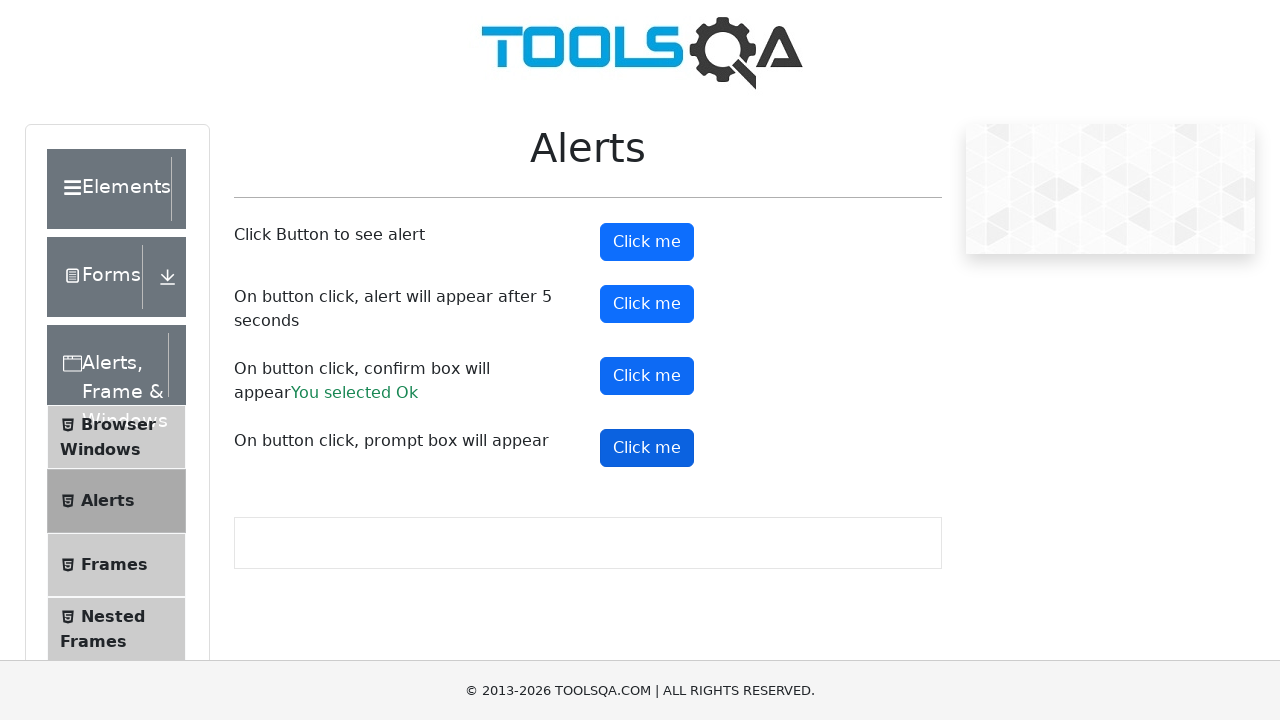

Accepted prompt dialog
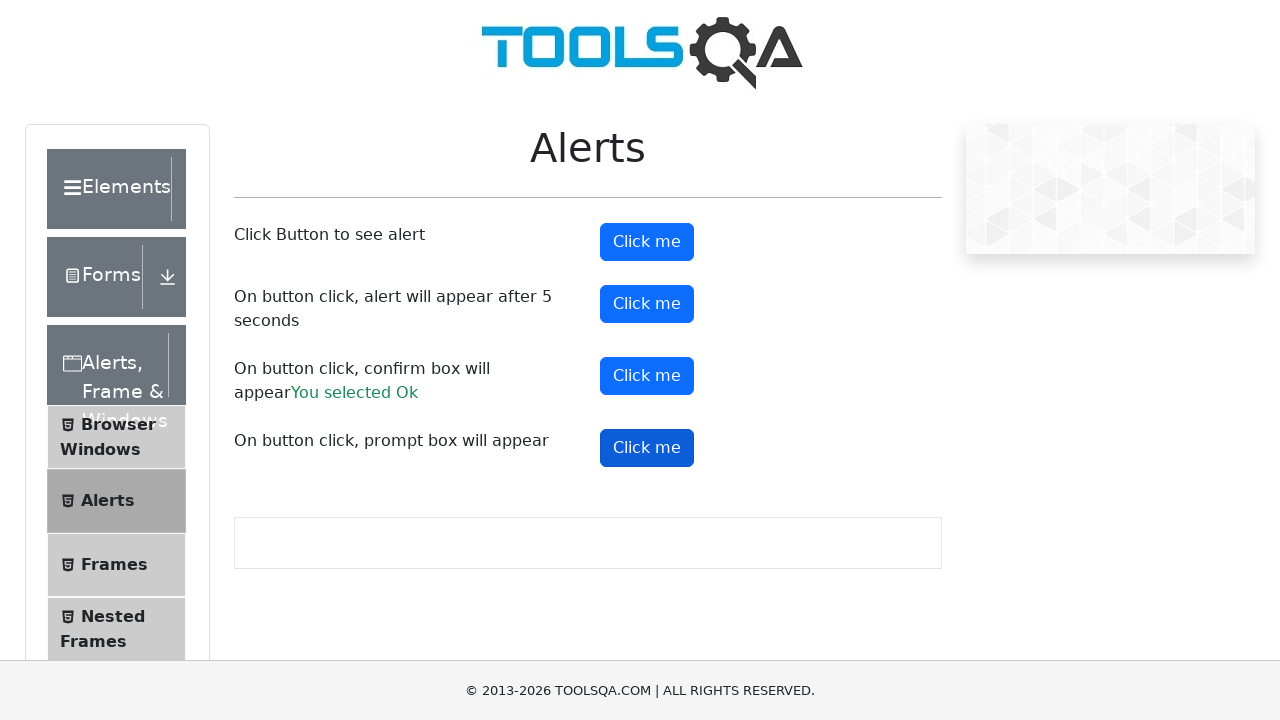

Clicked timed alert button at (647, 304) on button#timerAlertButton
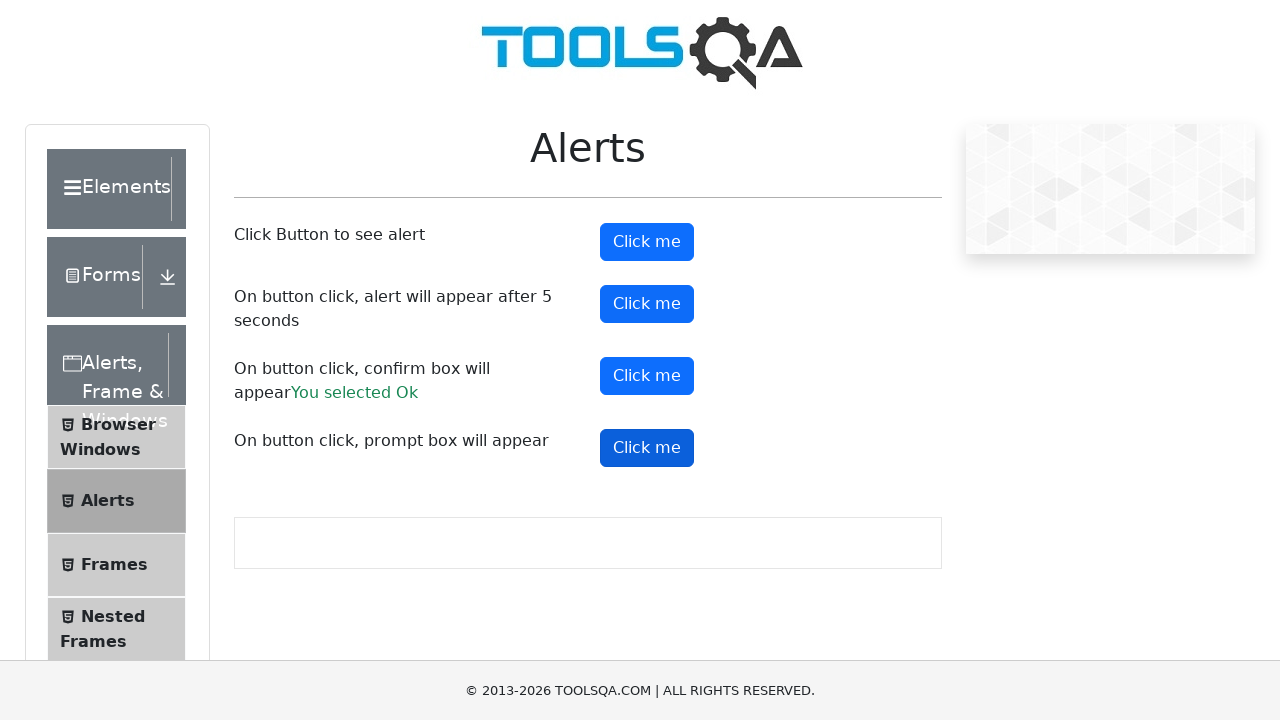

Waited 5 seconds for timed alert to appear
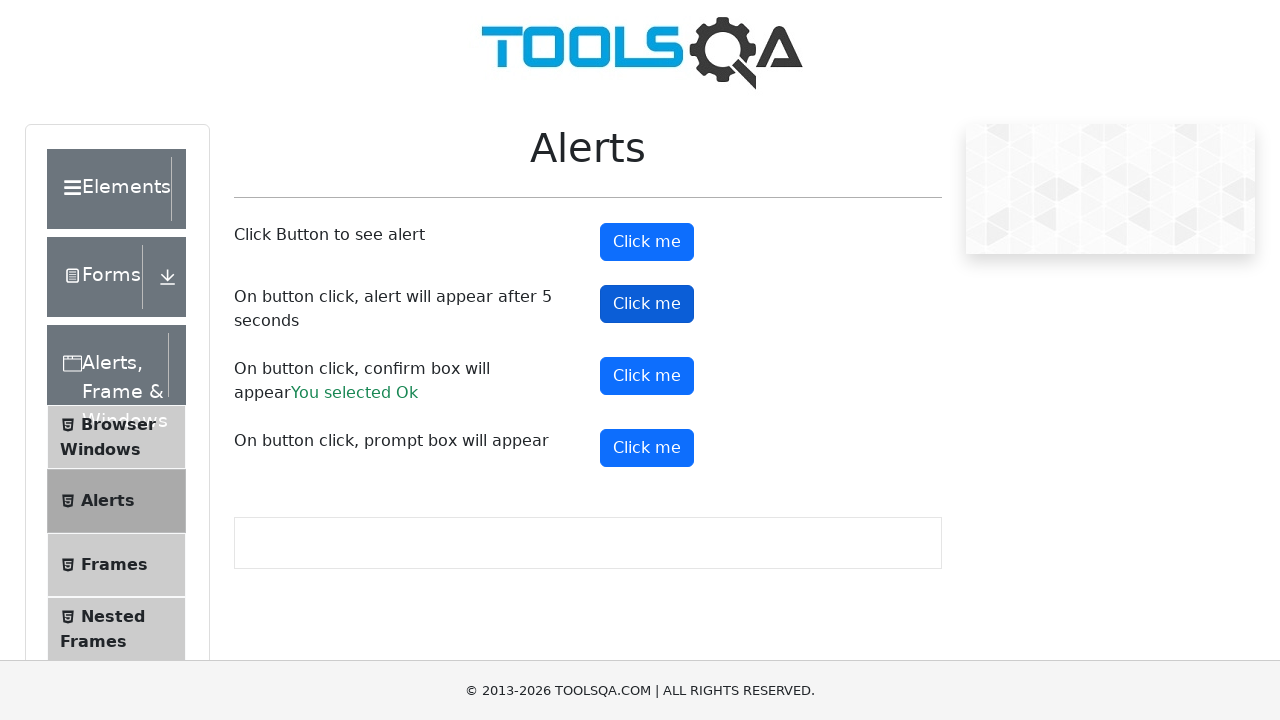

Accepted timed alert dialog
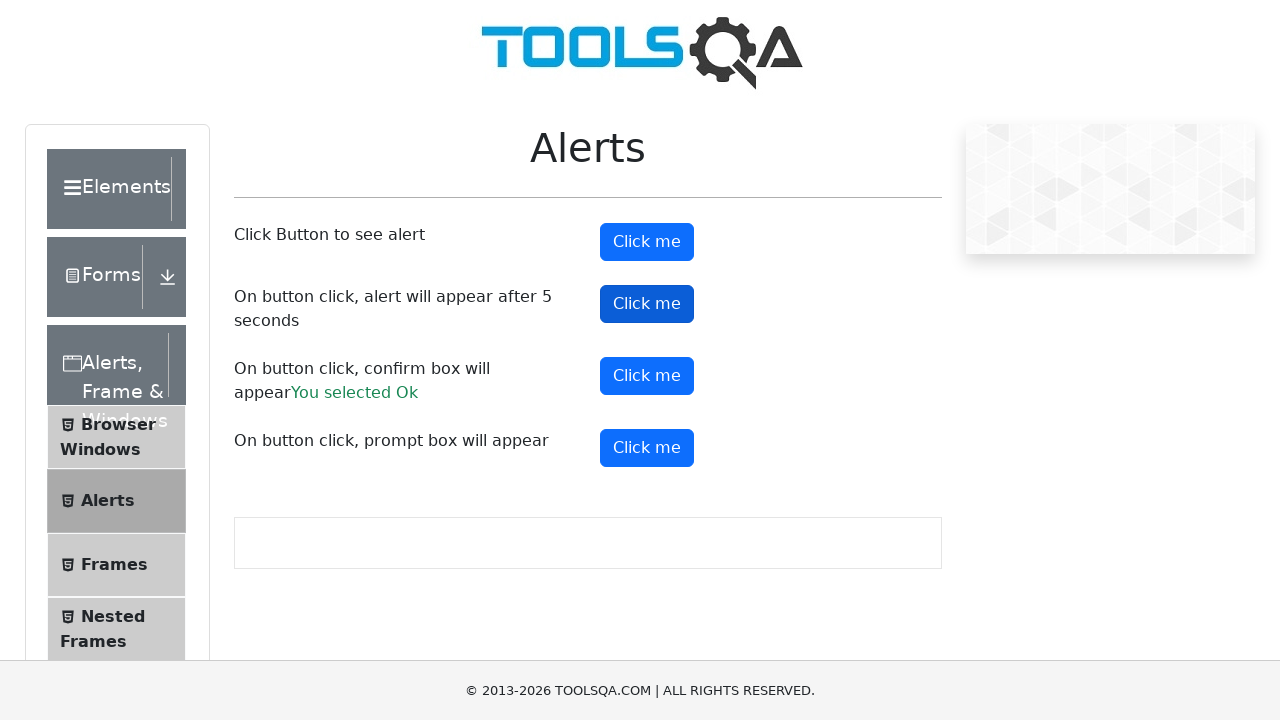

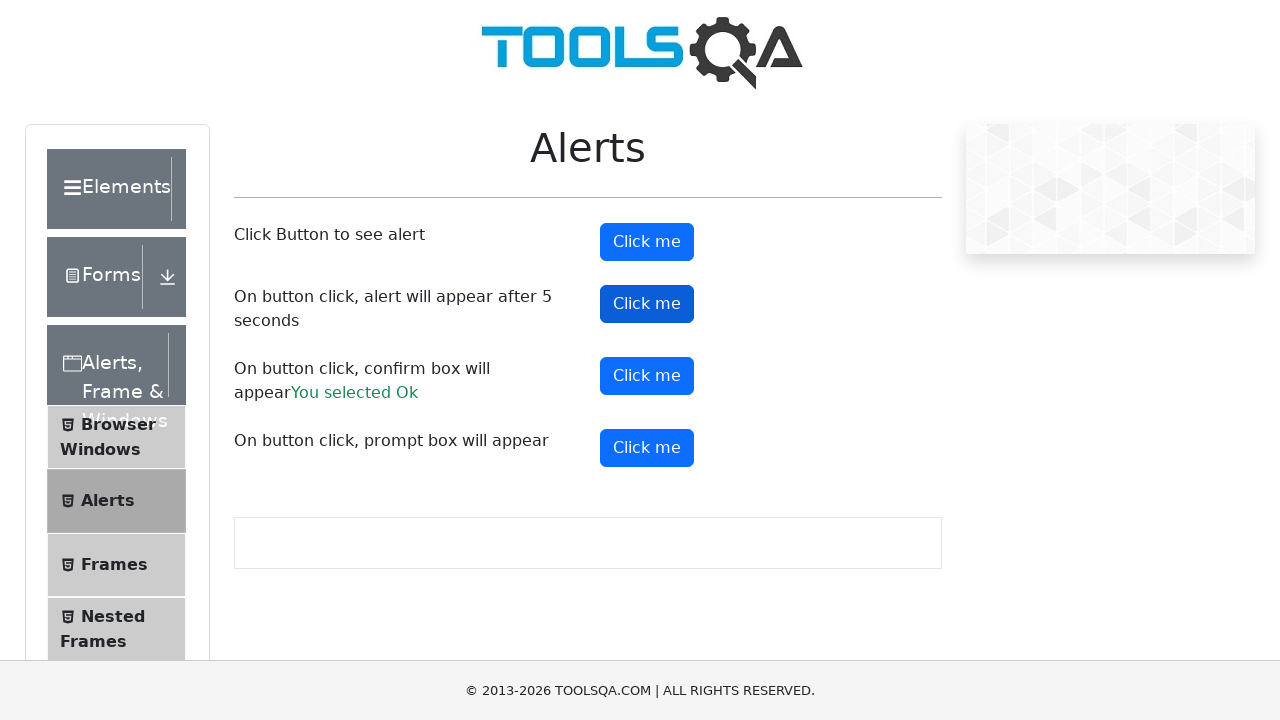